Tests checkbox and radio button selection by clicking the under_18 radio button and java checkbox, then clicking the checkbox again to deselect it.

Starting URL: https://automationfc.github.io/basic-form/index.html

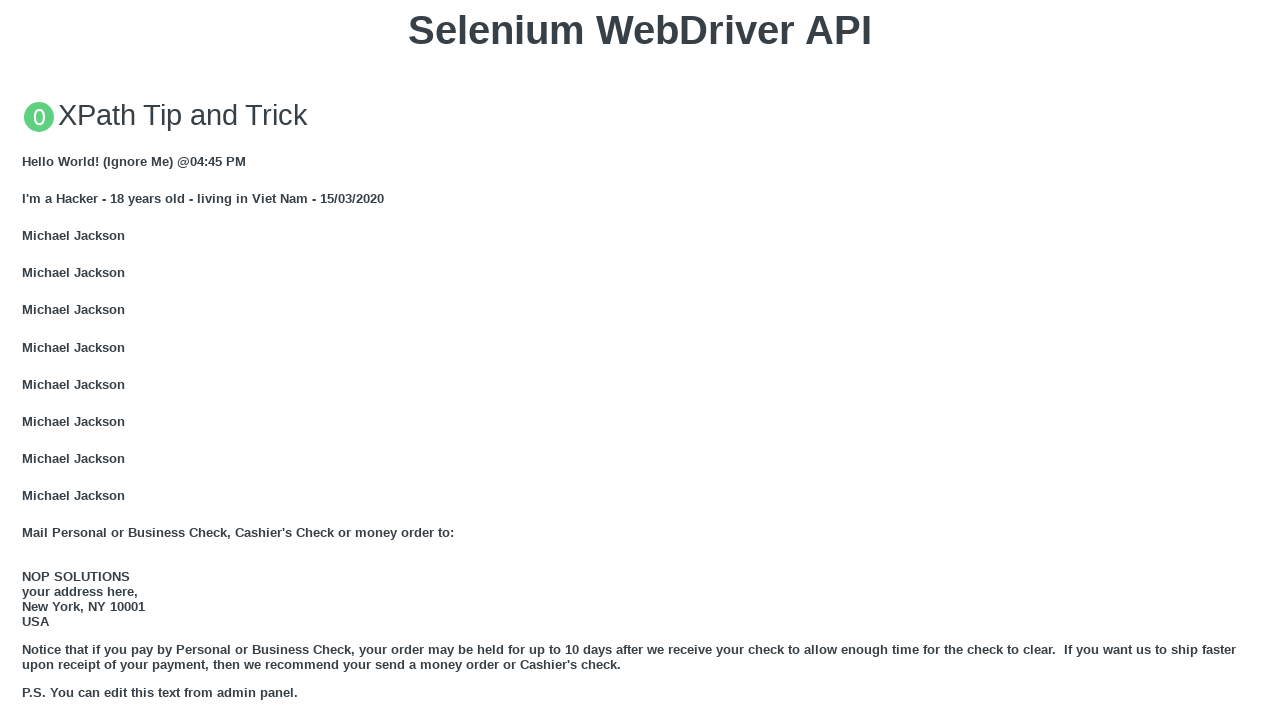

Clicked the under_18 radio button at (28, 360) on #under_18
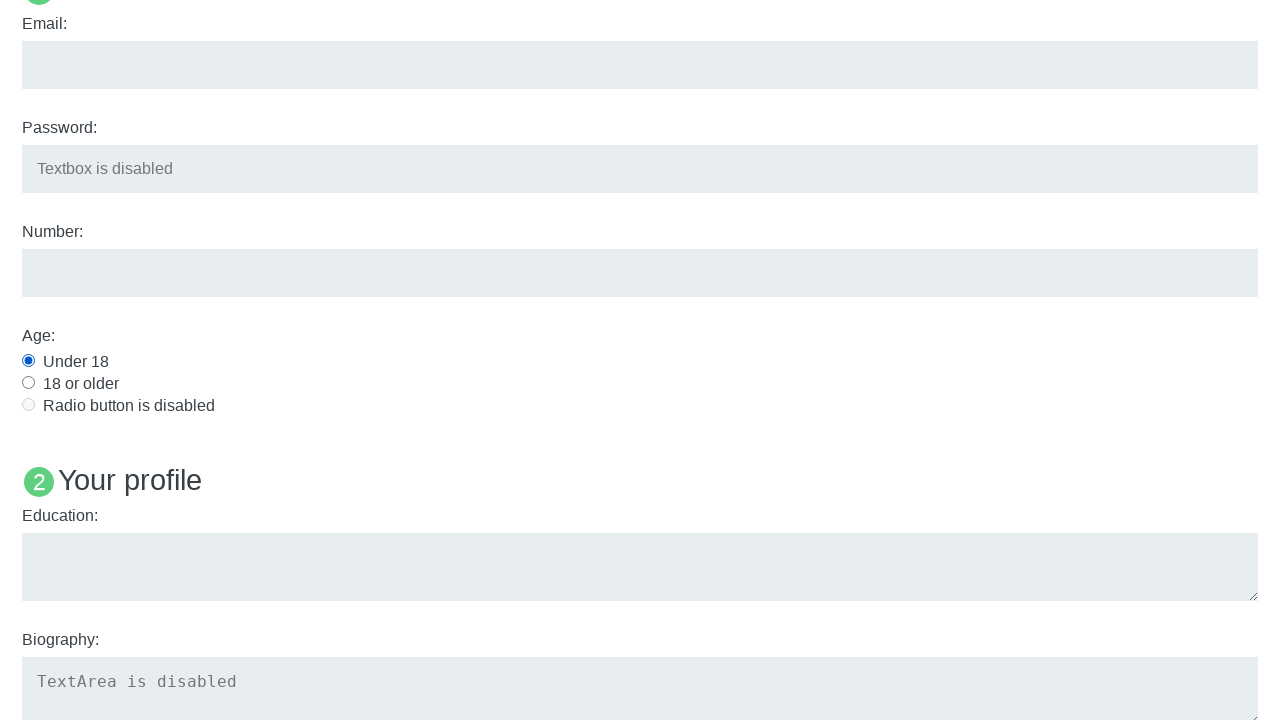

Clicked the java checkbox to select it at (28, 361) on #java
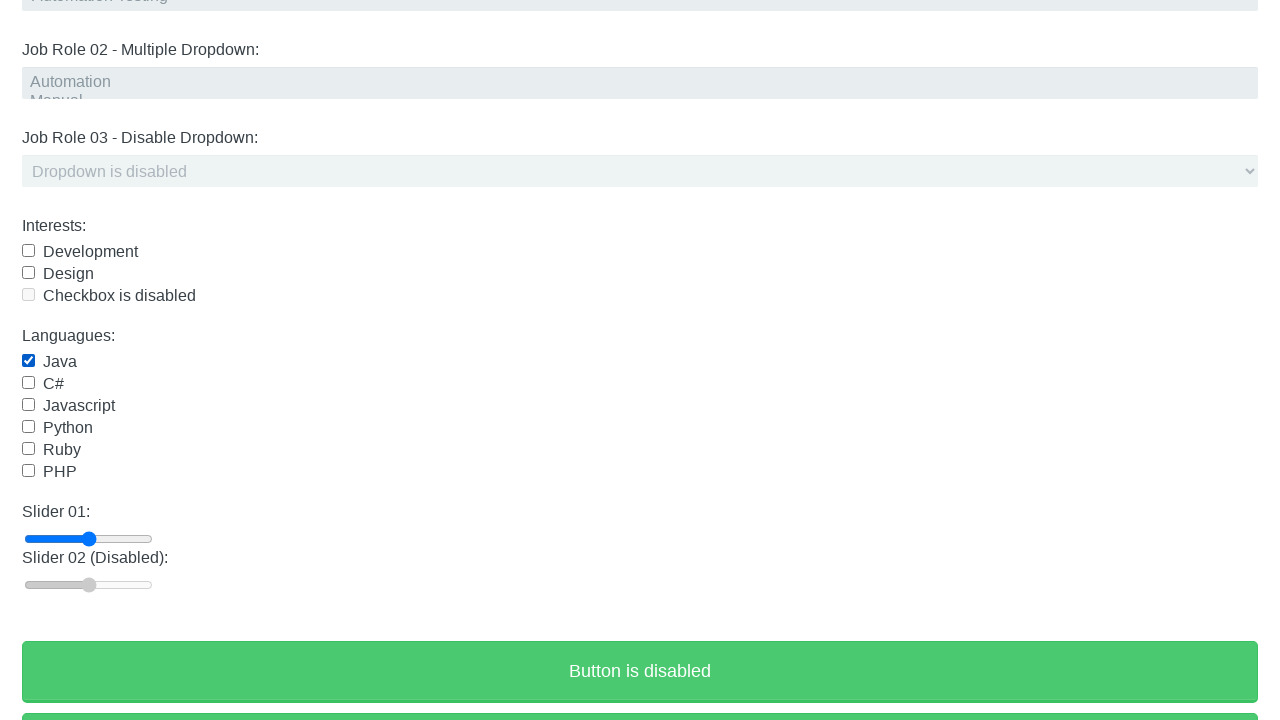

Clicked the java checkbox again to deselect it at (28, 361) on #java
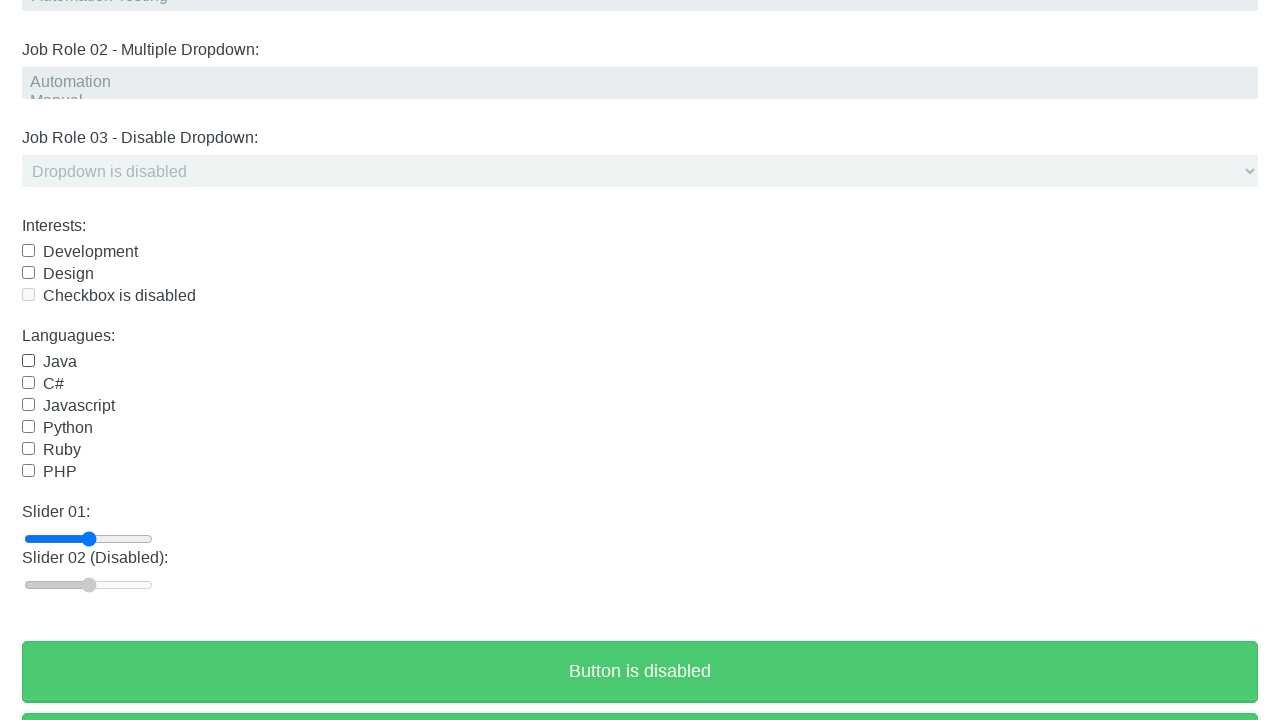

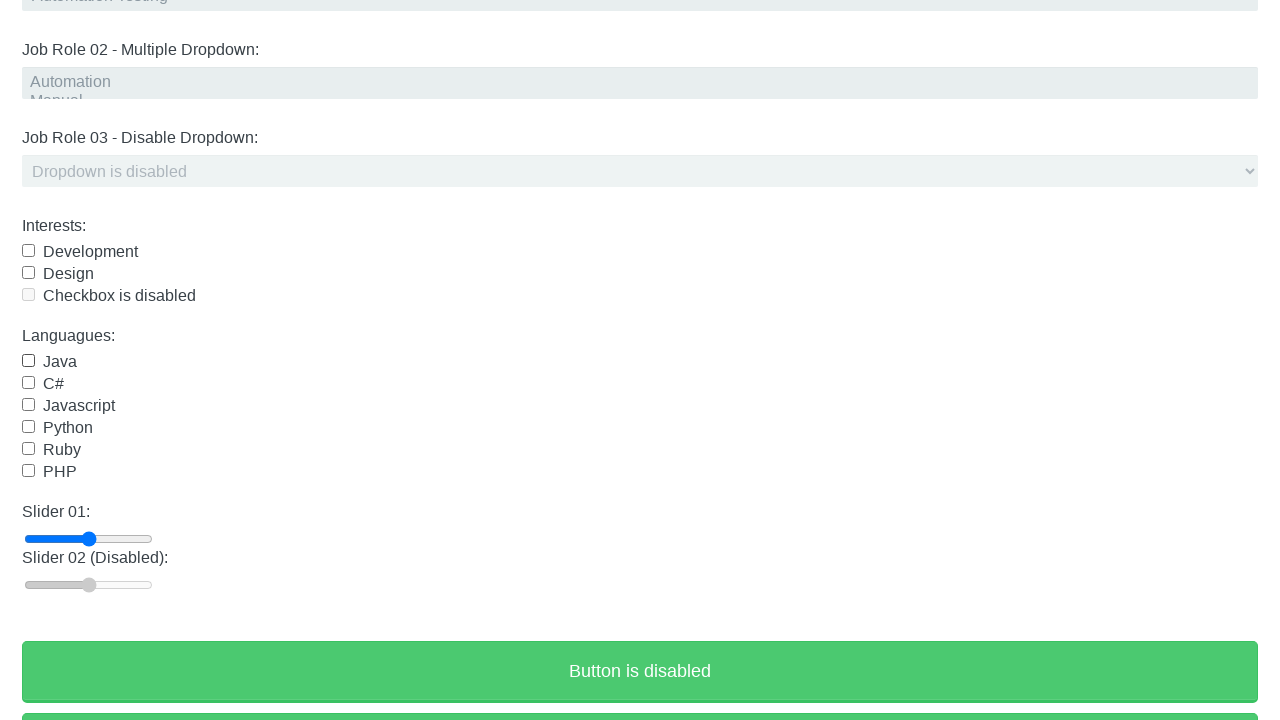